Navigates to DuckDuckGo search engine and scrolls down the page multiple times to simulate user browsing behavior

Starting URL: https://duckduckgo.com/

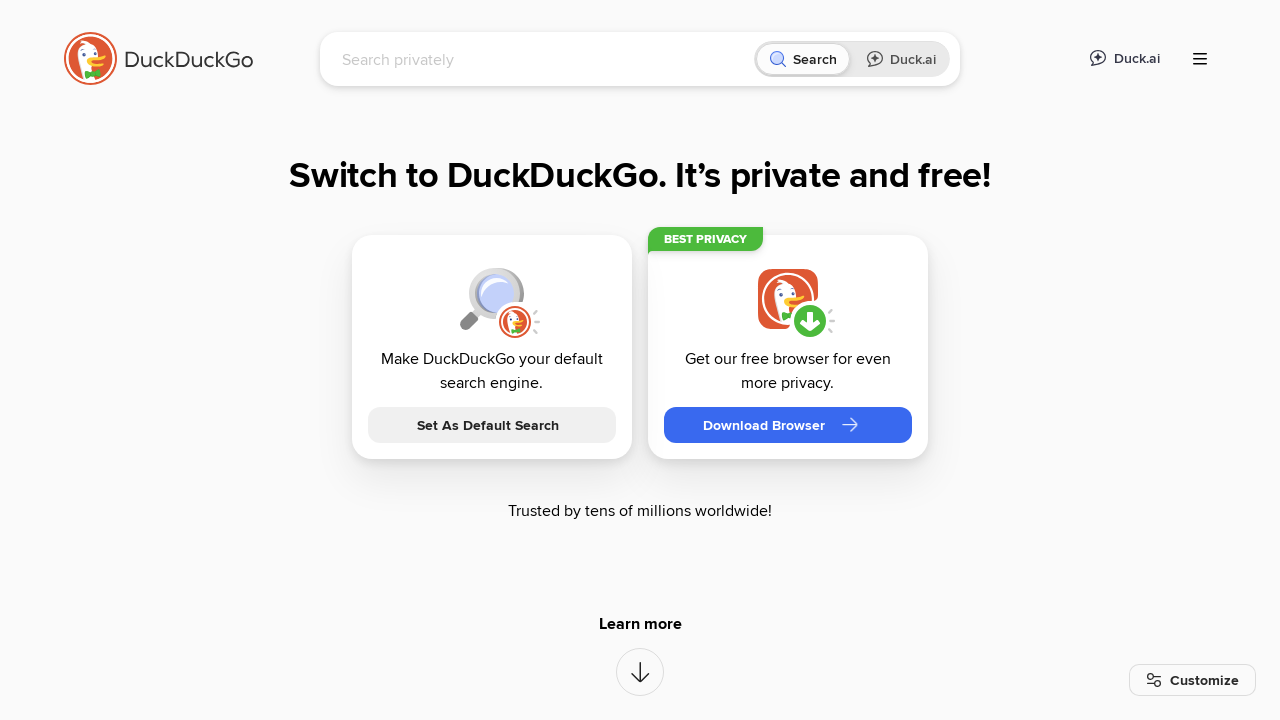

Waited for page to load (domcontentloaded)
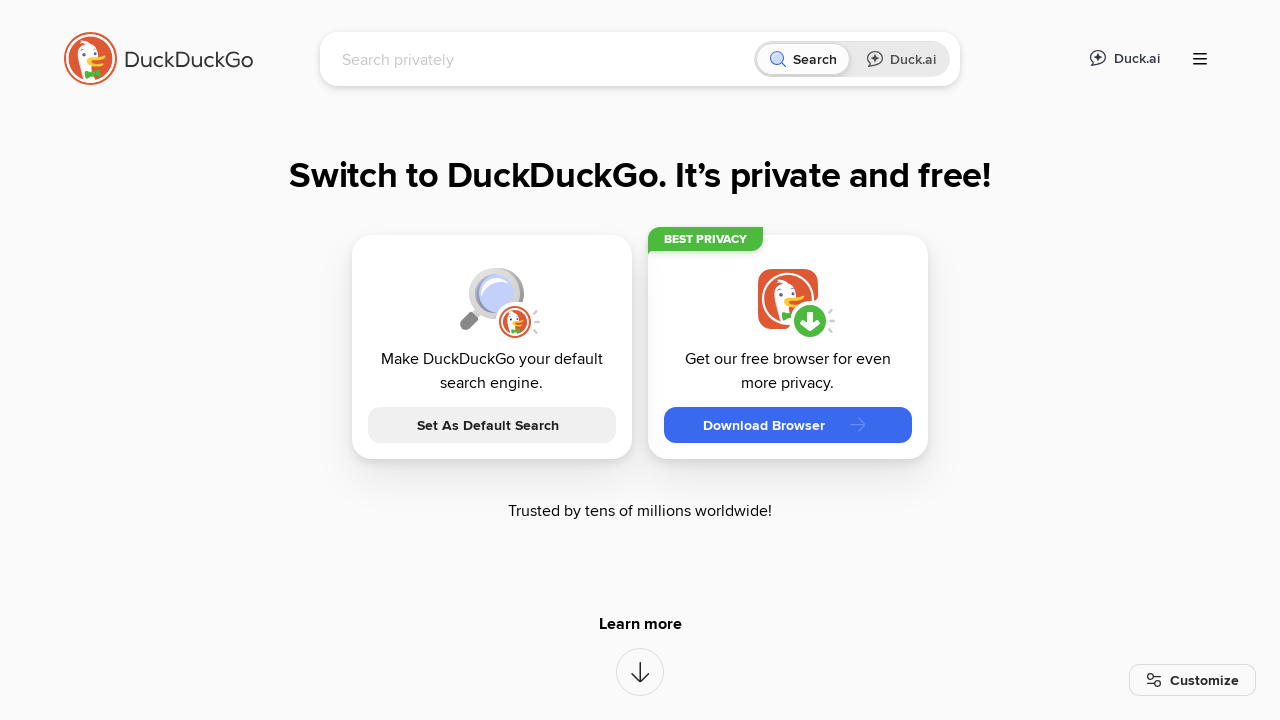

Pressed PageDown to scroll (scroll 1 of 15)
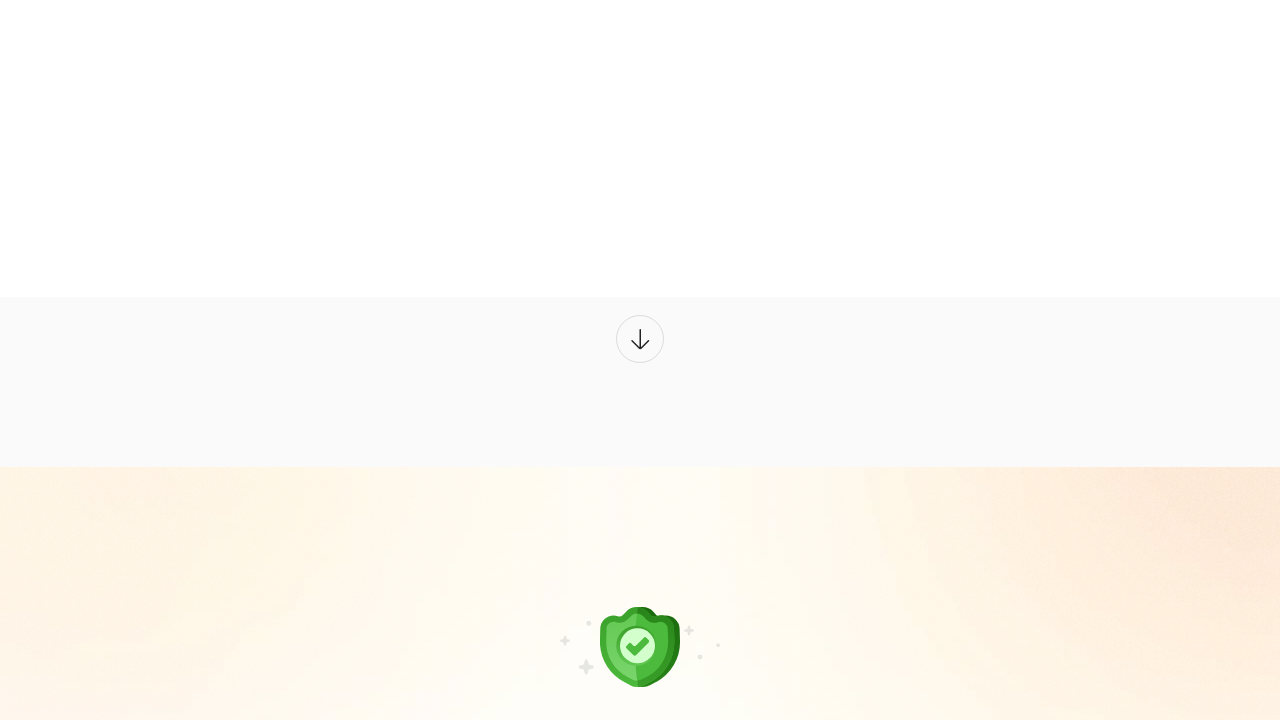

Waited 500ms between scrolls
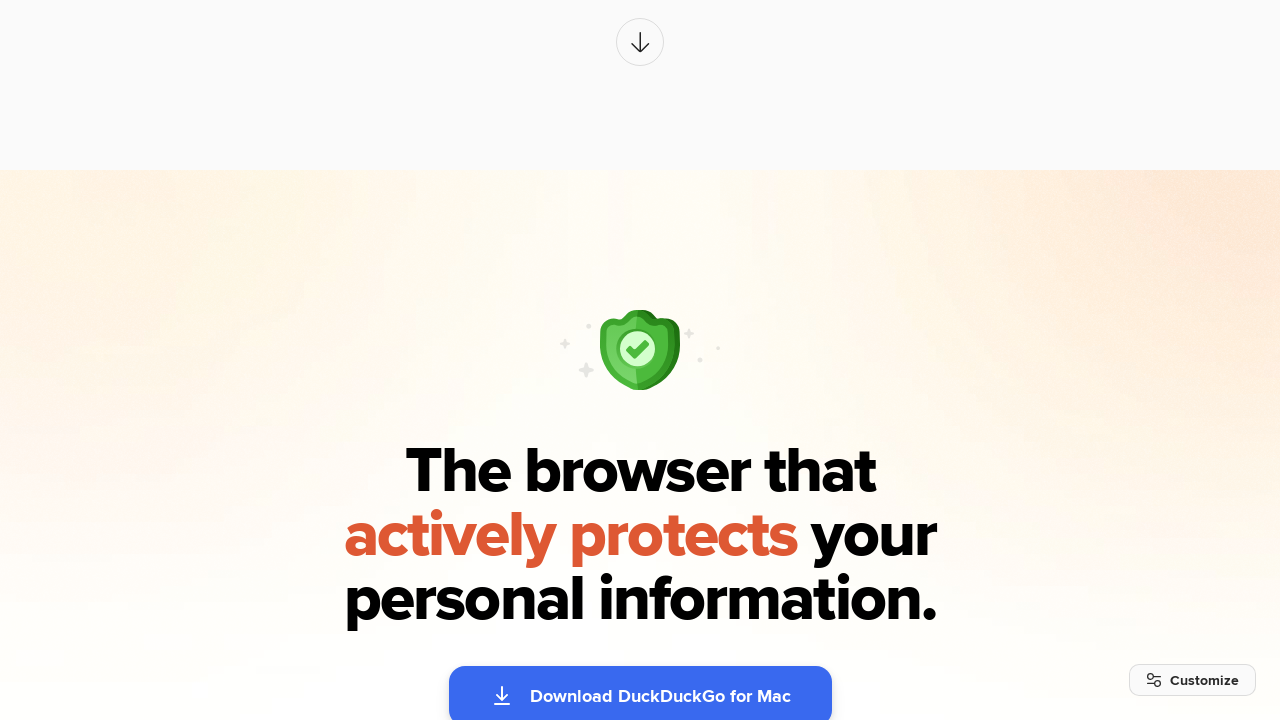

Pressed PageDown to scroll (scroll 2 of 15)
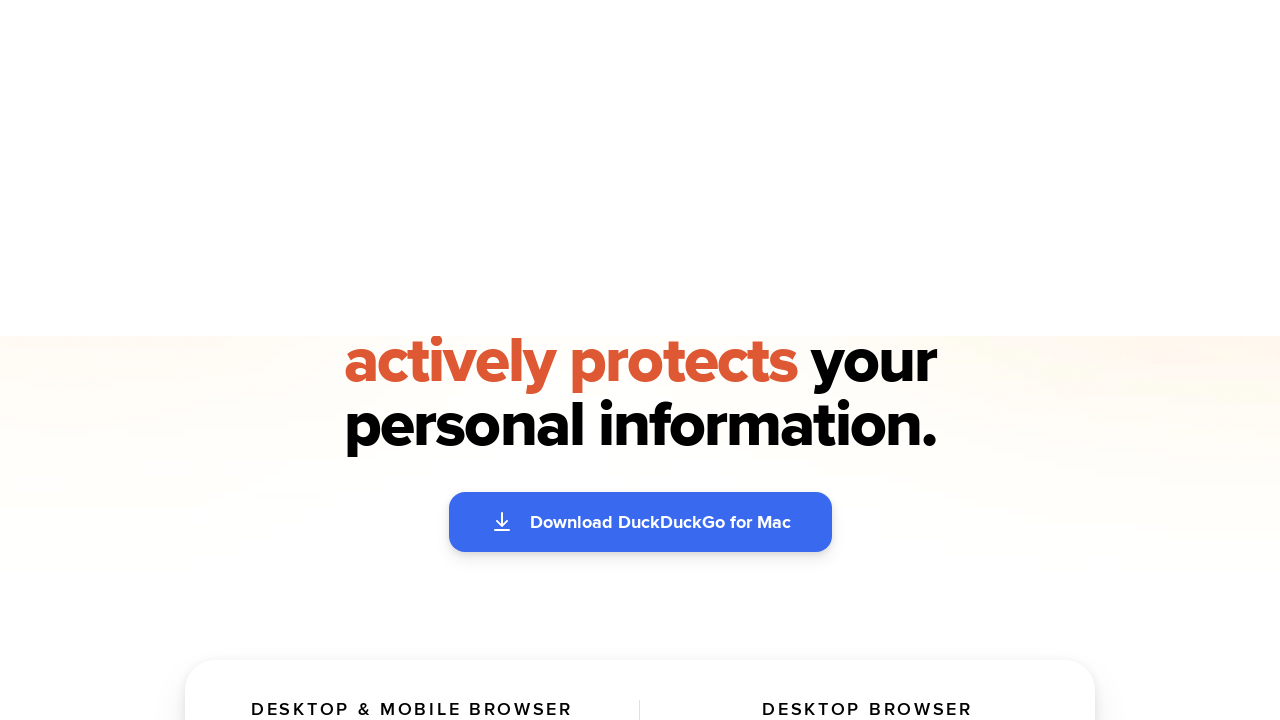

Waited 500ms between scrolls
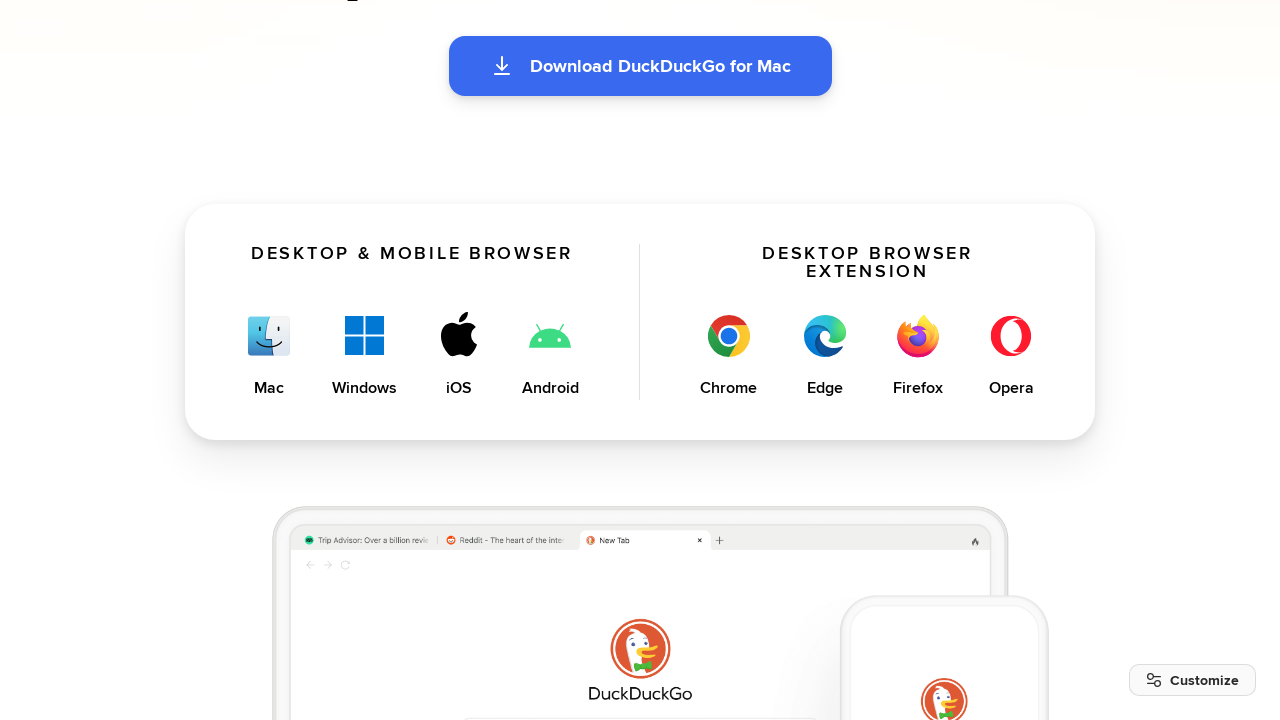

Pressed PageDown to scroll (scroll 3 of 15)
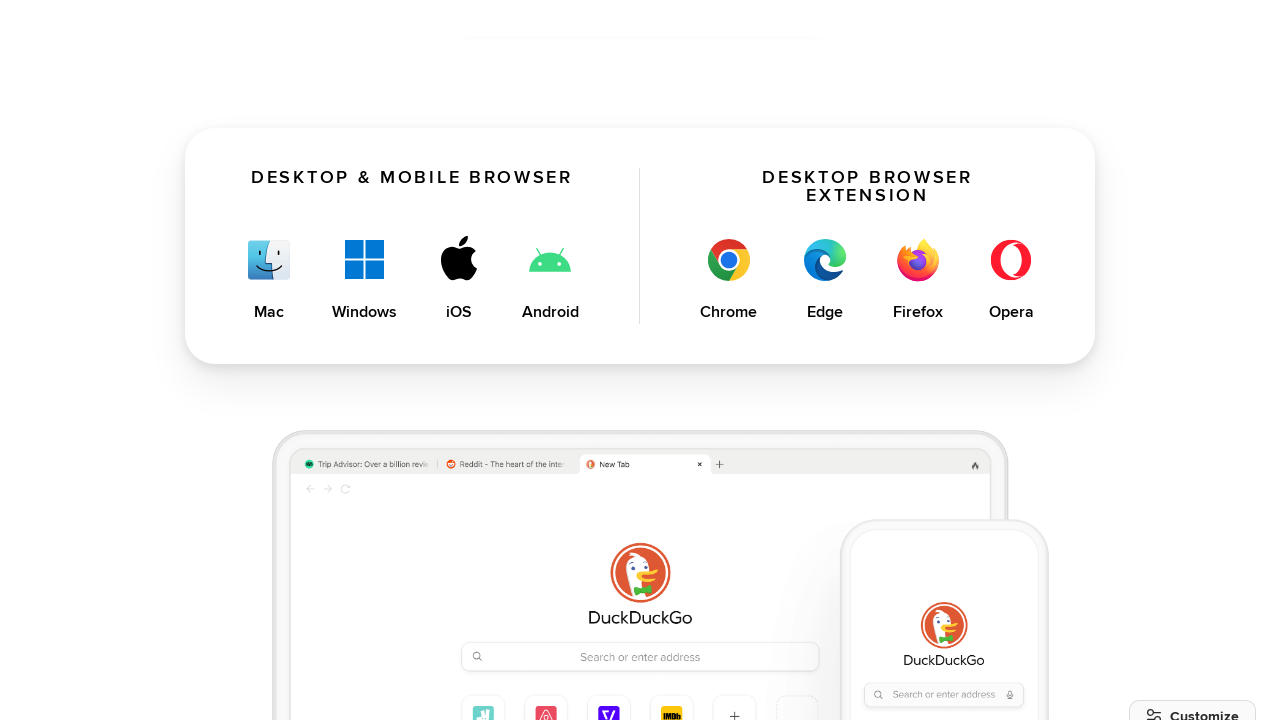

Waited 500ms between scrolls
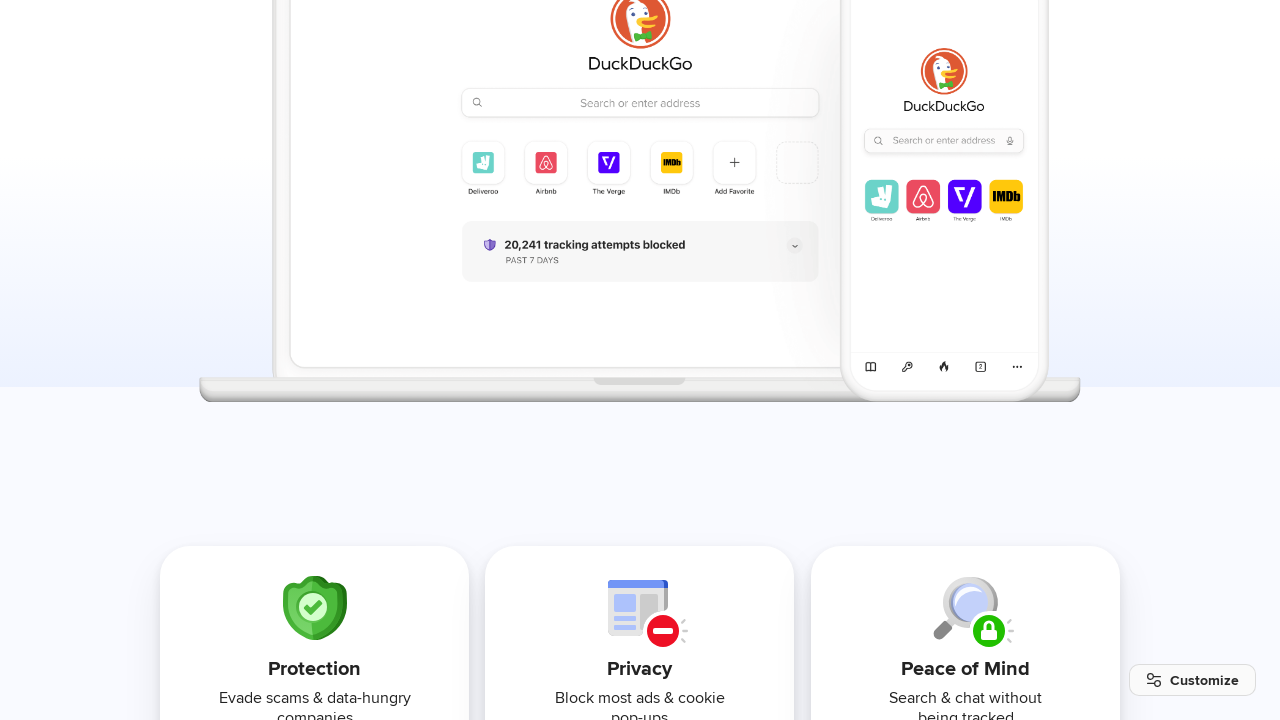

Pressed PageDown to scroll (scroll 4 of 15)
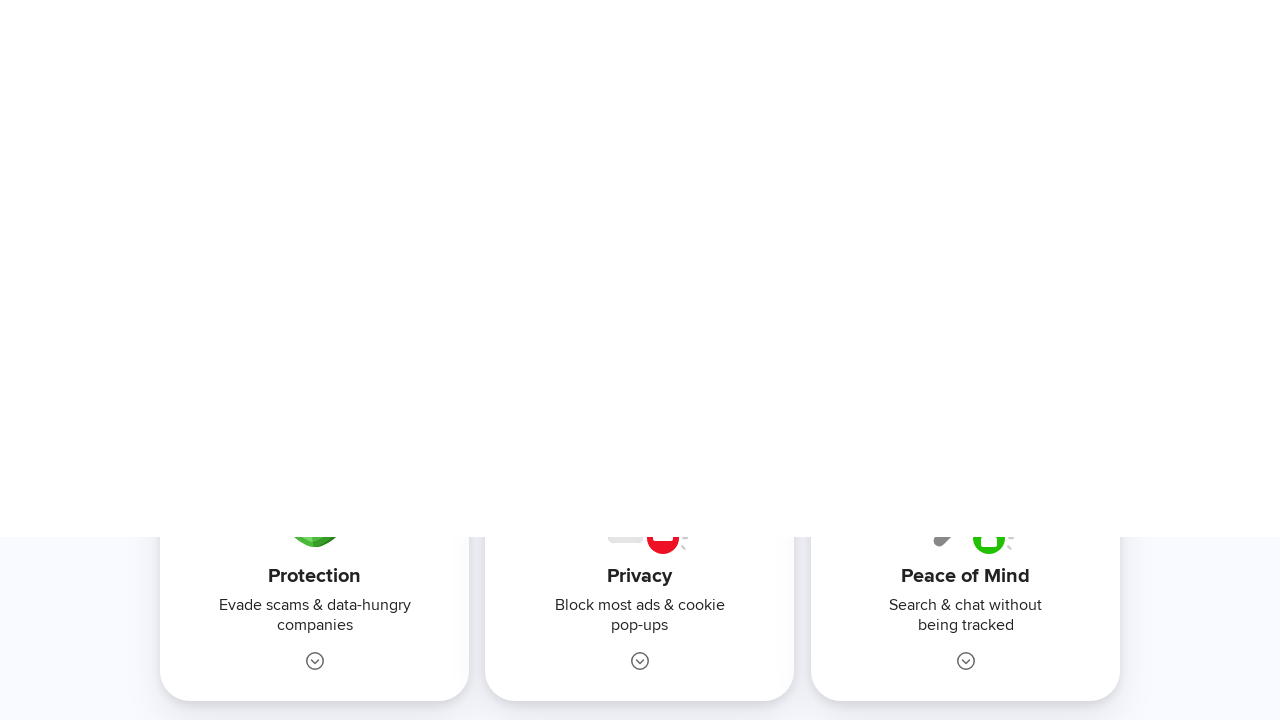

Waited 500ms between scrolls
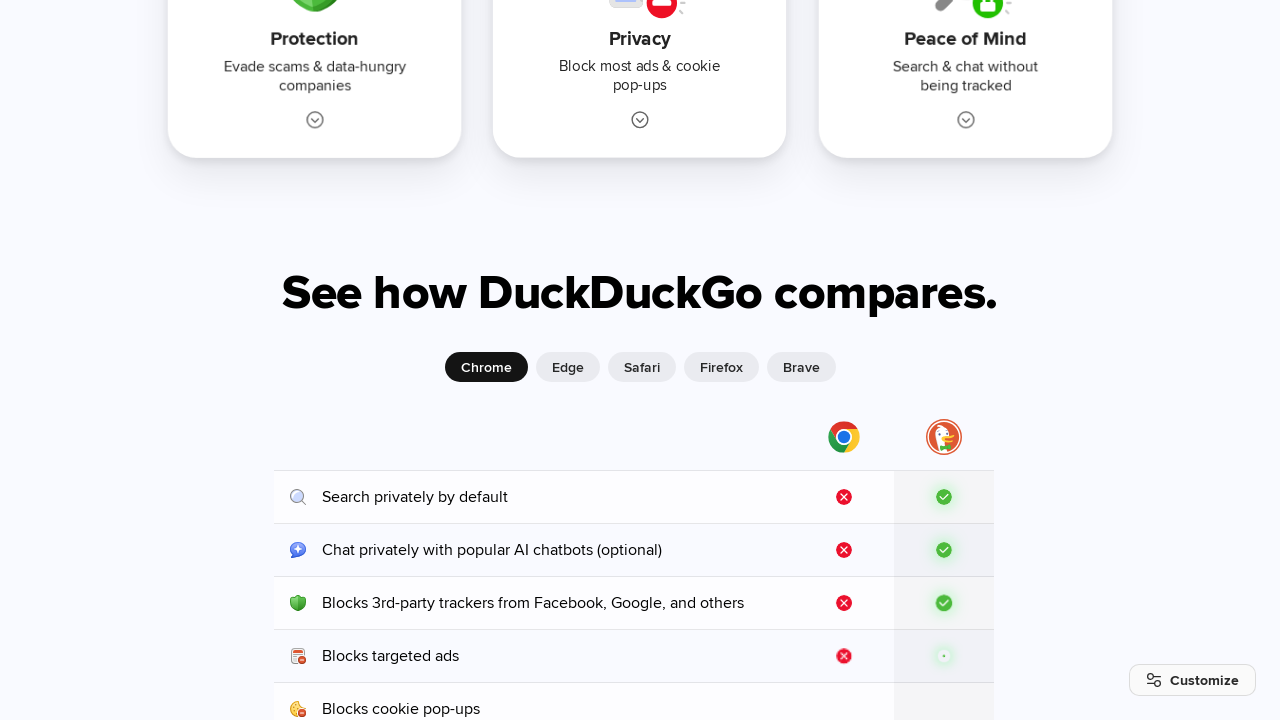

Pressed PageDown to scroll (scroll 5 of 15)
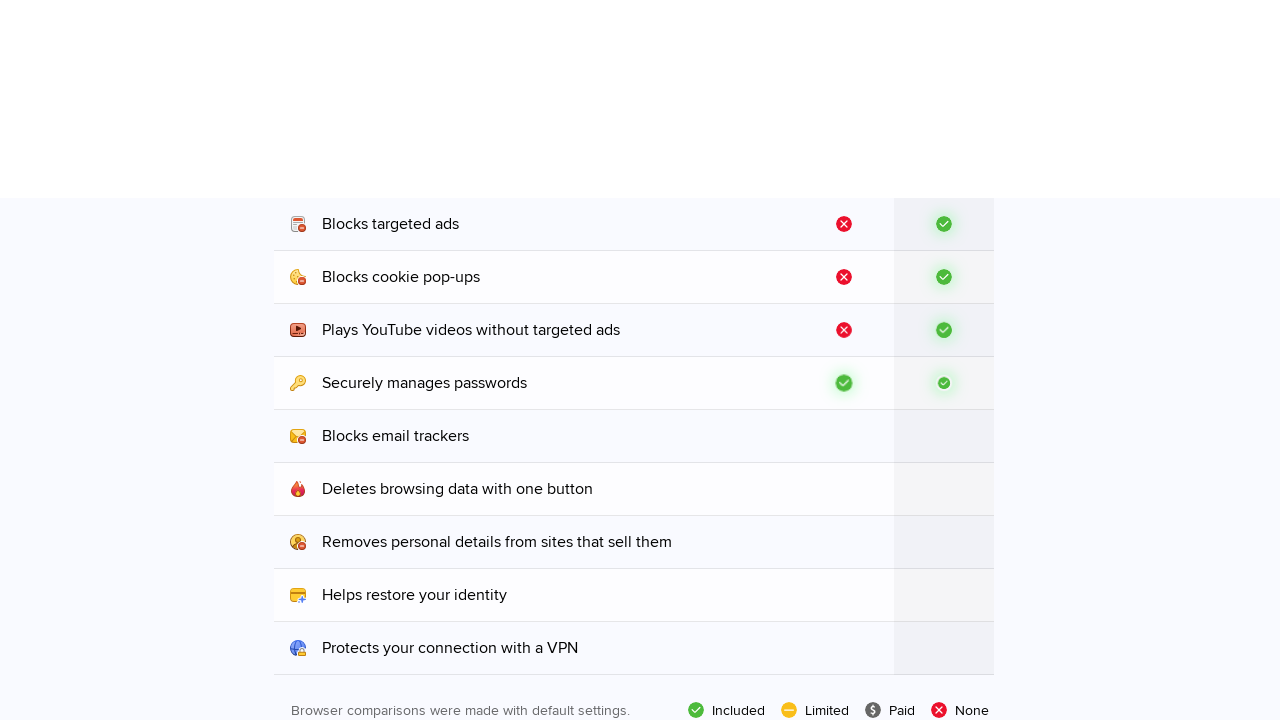

Waited 500ms between scrolls
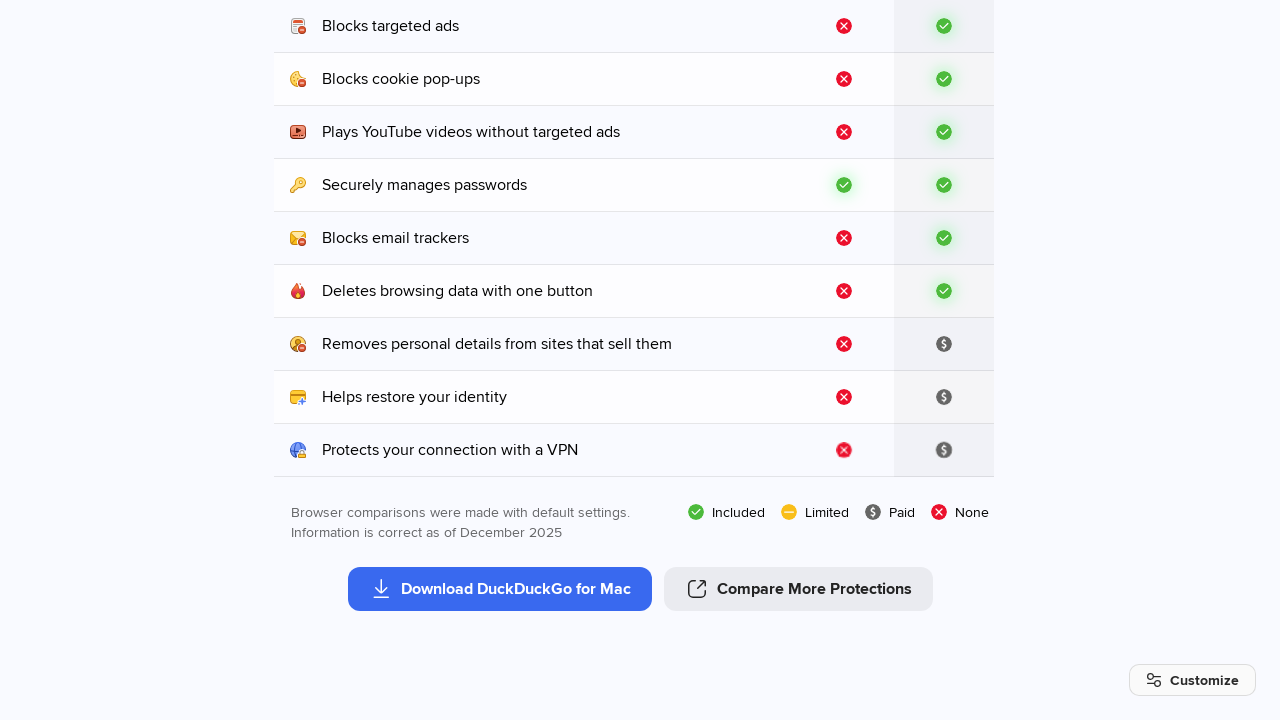

Pressed PageDown to scroll (scroll 6 of 15)
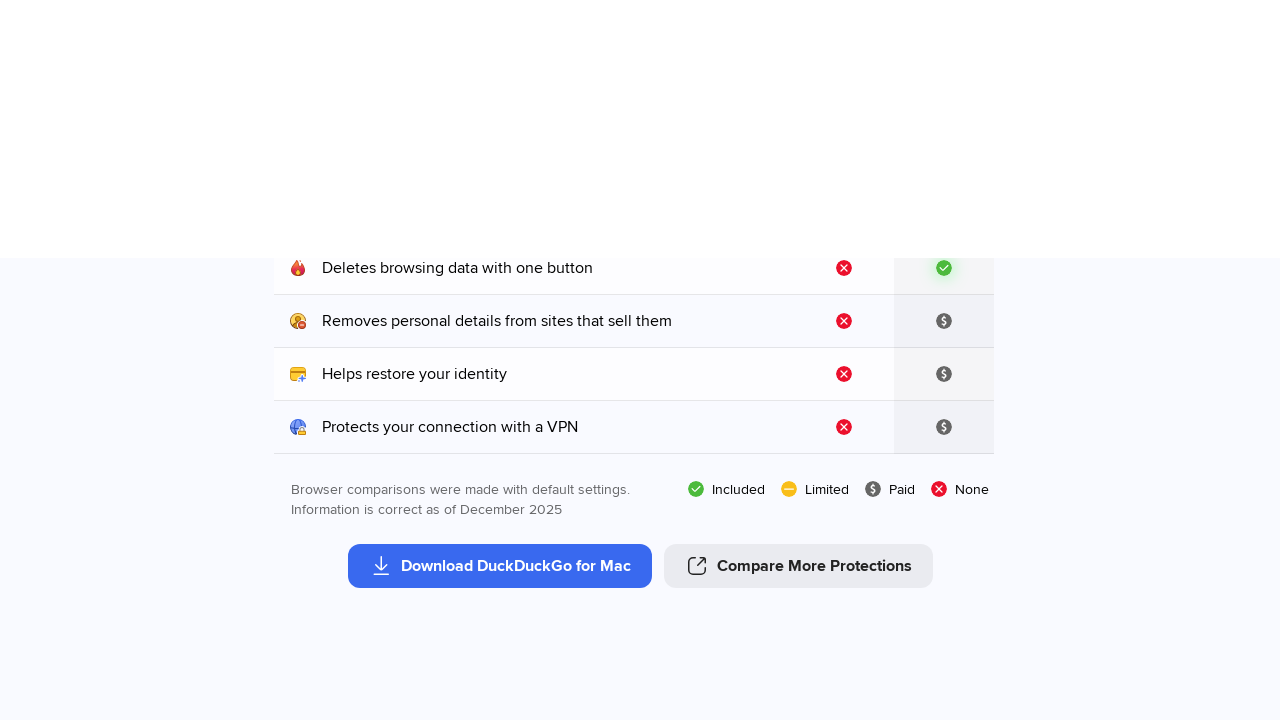

Waited 500ms between scrolls
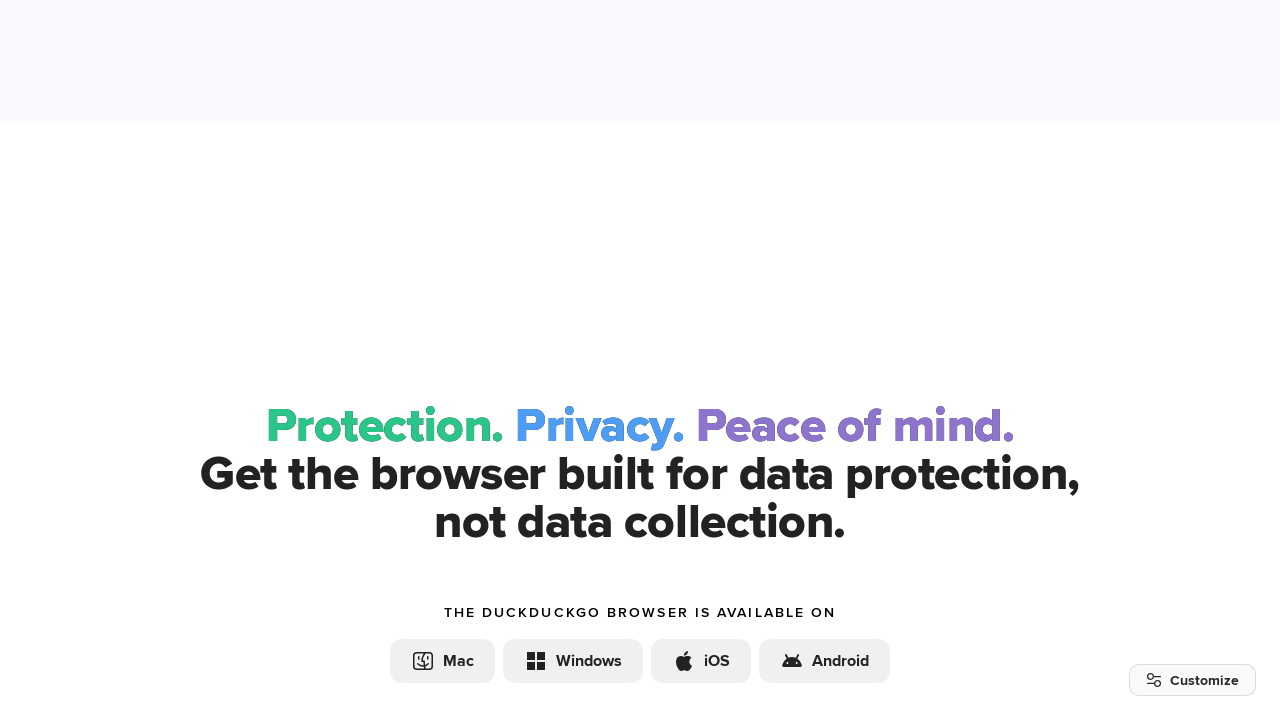

Pressed PageDown to scroll (scroll 7 of 15)
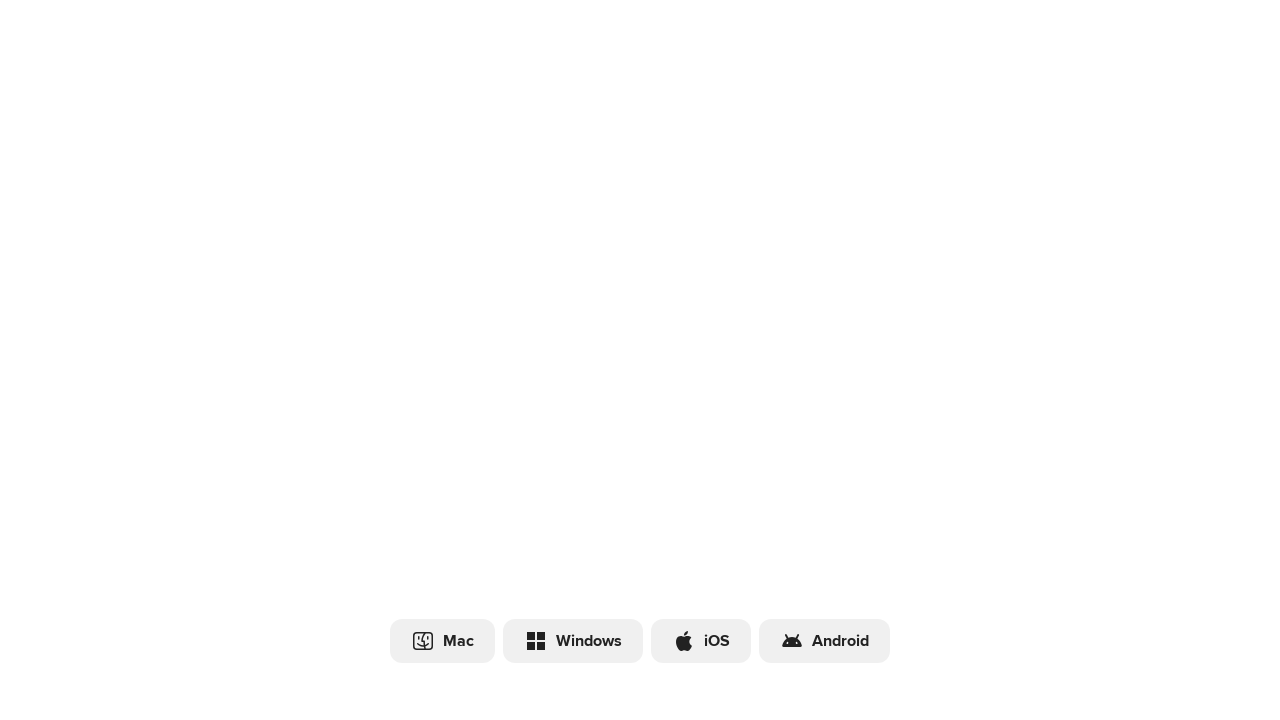

Waited 500ms between scrolls
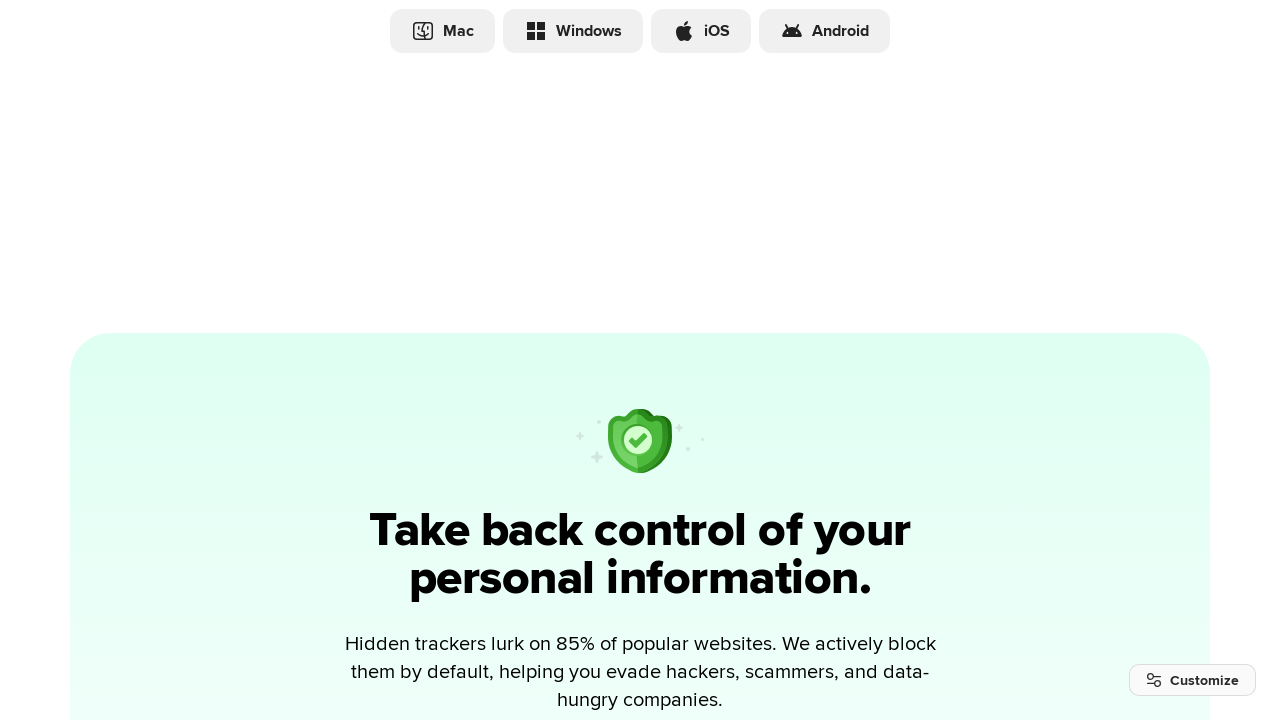

Pressed PageDown to scroll (scroll 8 of 15)
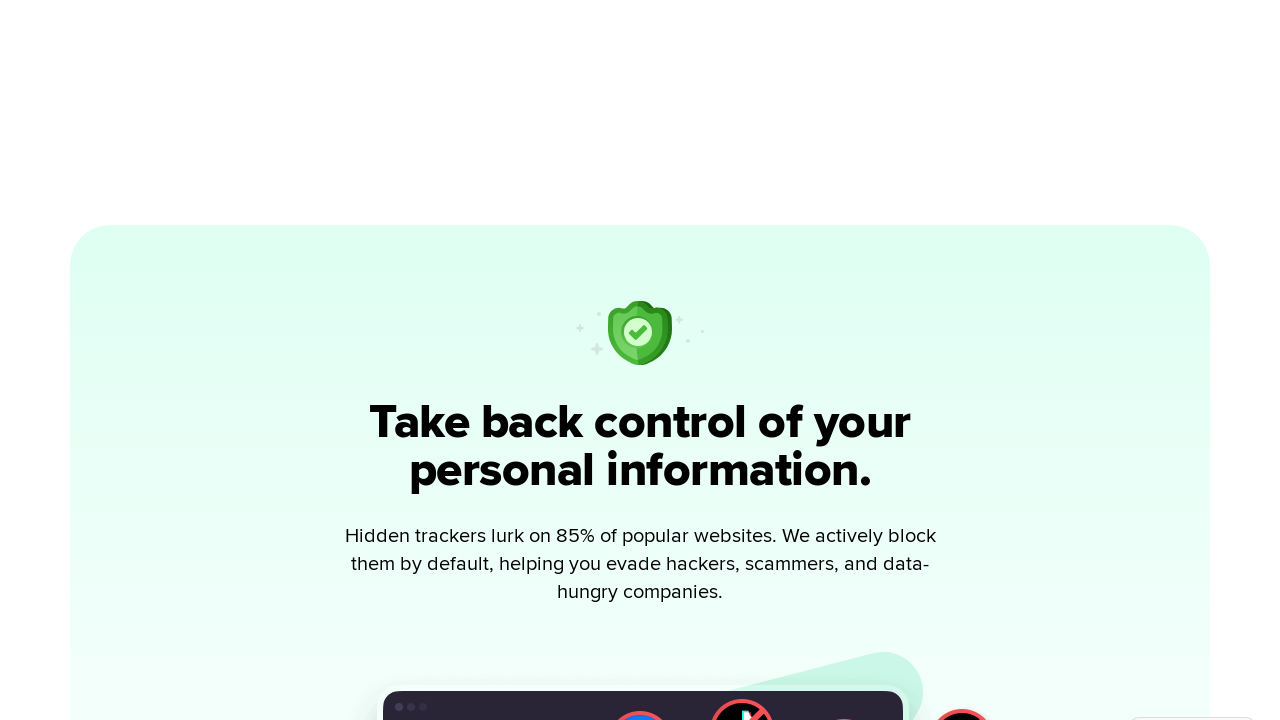

Waited 500ms between scrolls
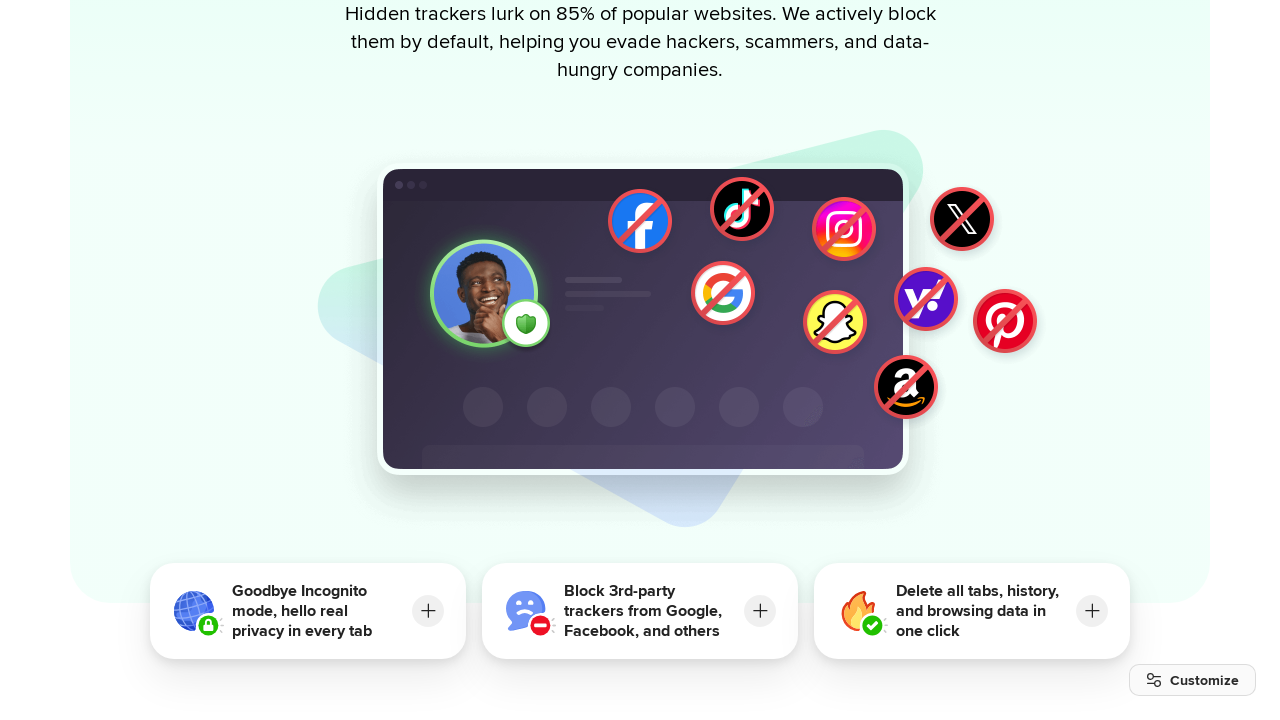

Pressed PageDown to scroll (scroll 9 of 15)
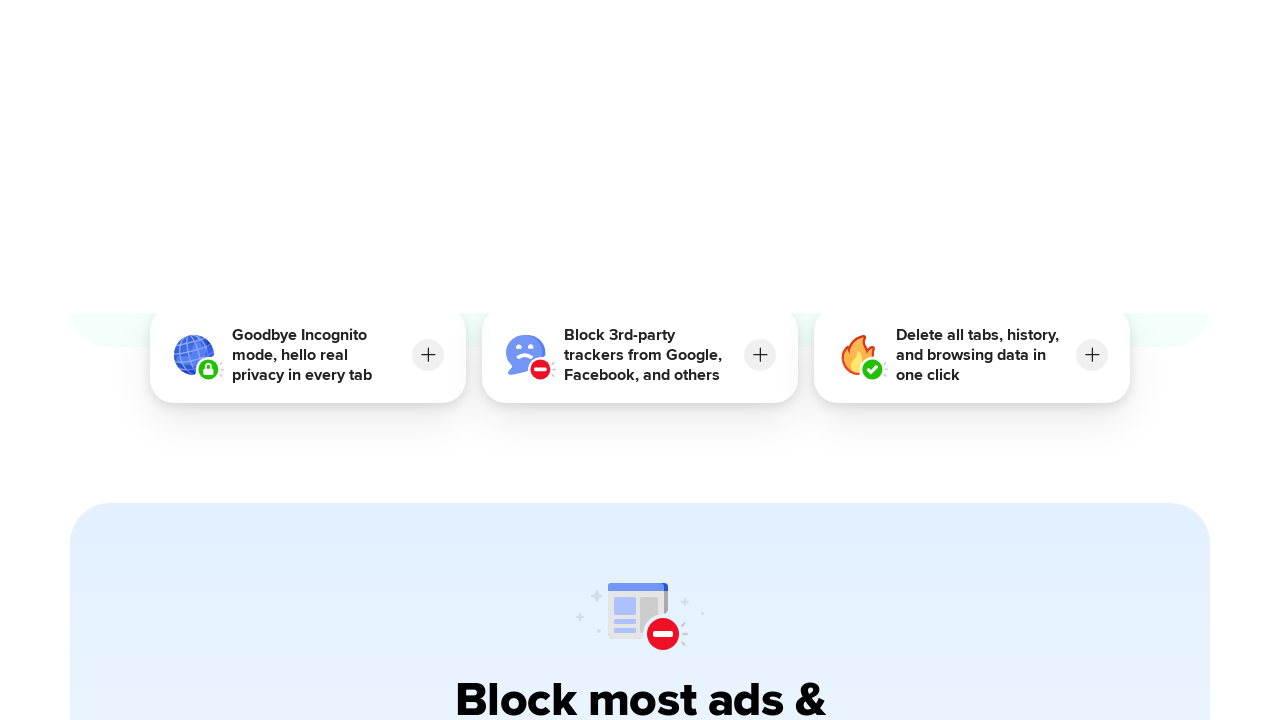

Waited 500ms between scrolls
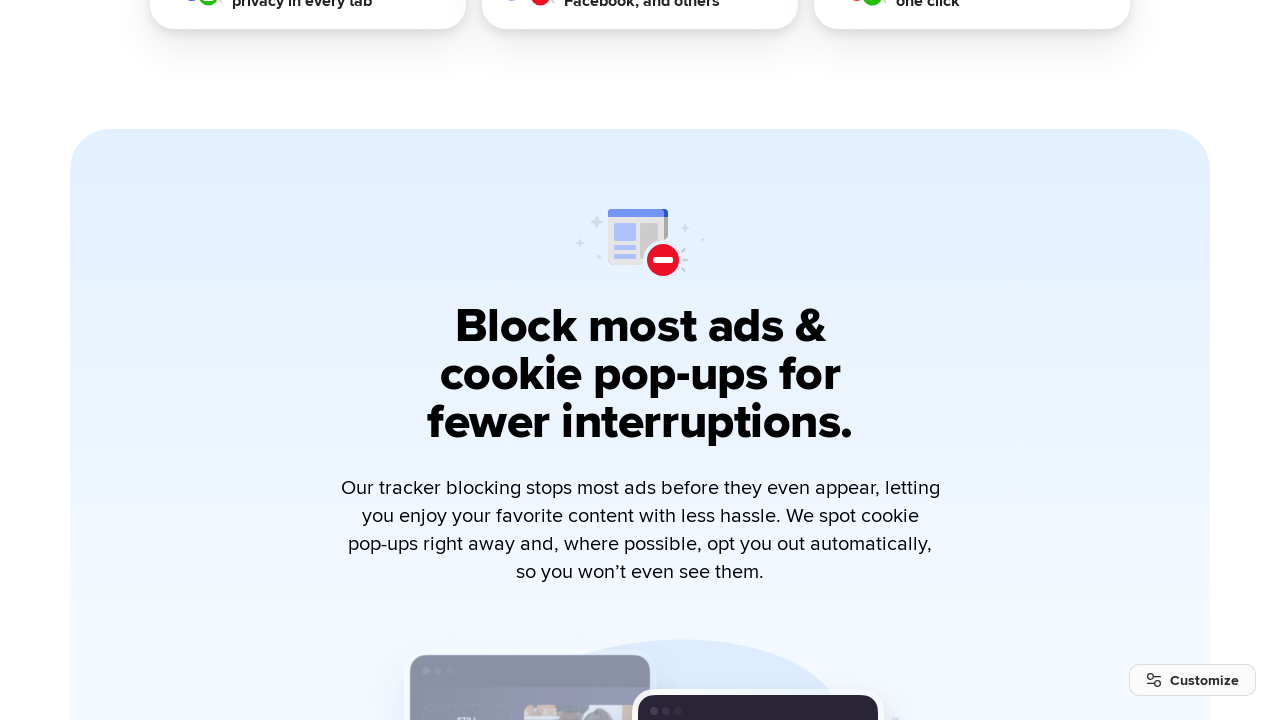

Pressed PageDown to scroll (scroll 10 of 15)
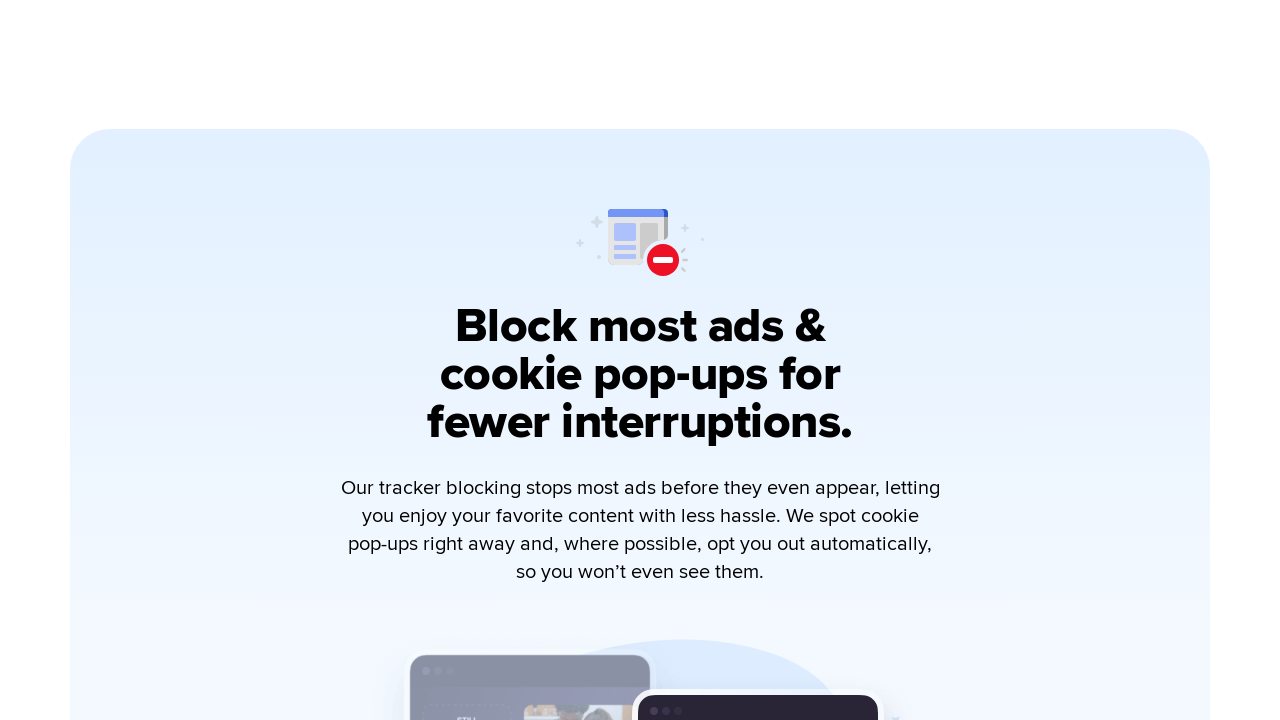

Waited 500ms between scrolls
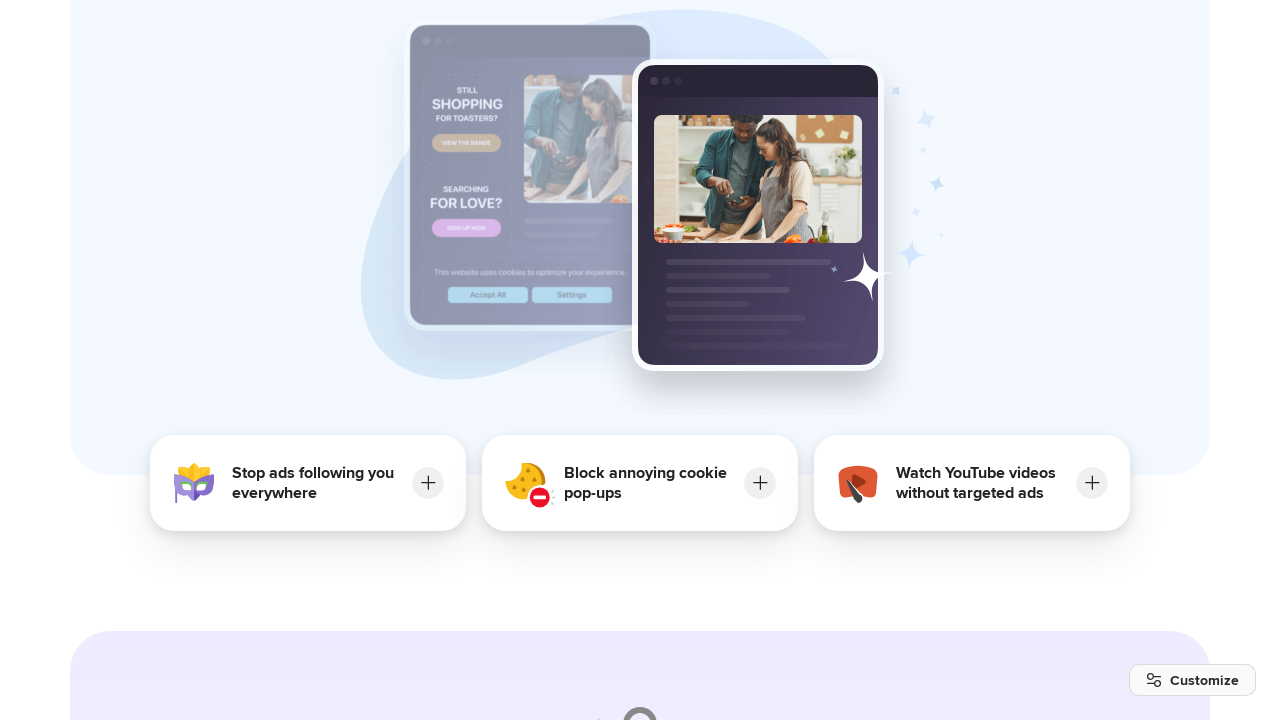

Pressed PageDown to scroll (scroll 11 of 15)
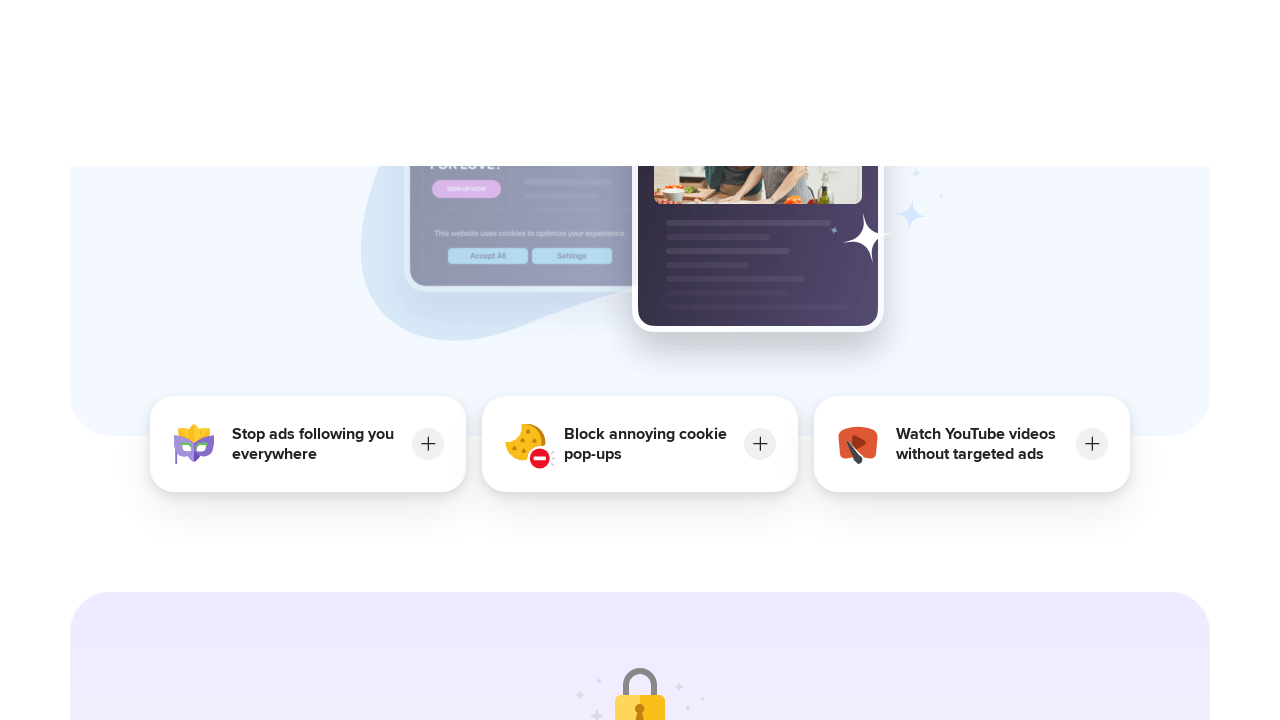

Waited 500ms between scrolls
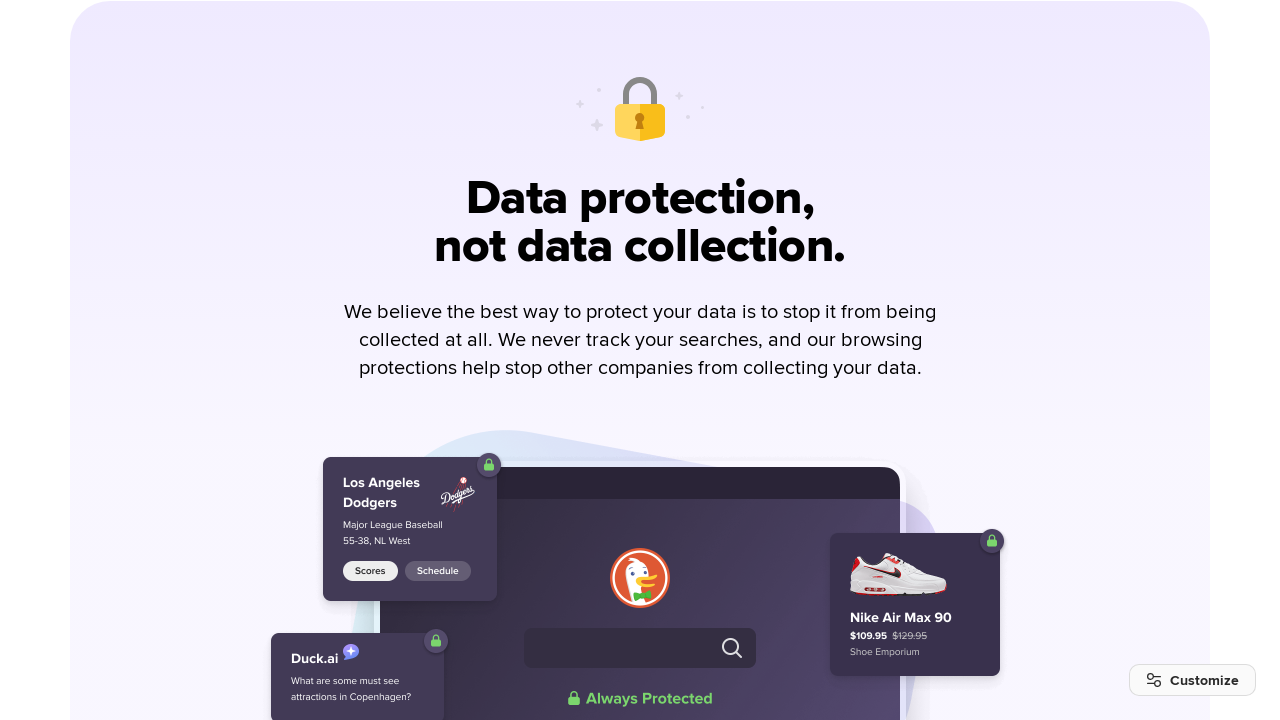

Pressed PageDown to scroll (scroll 12 of 15)
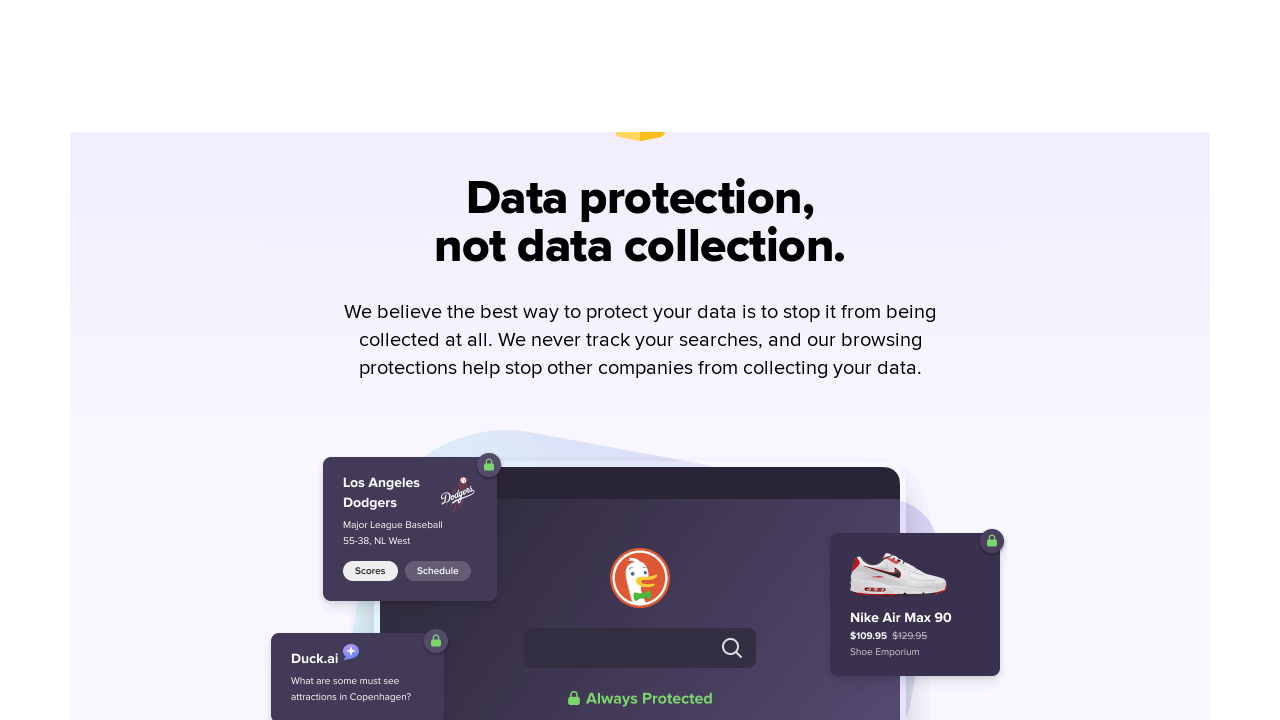

Waited 500ms between scrolls
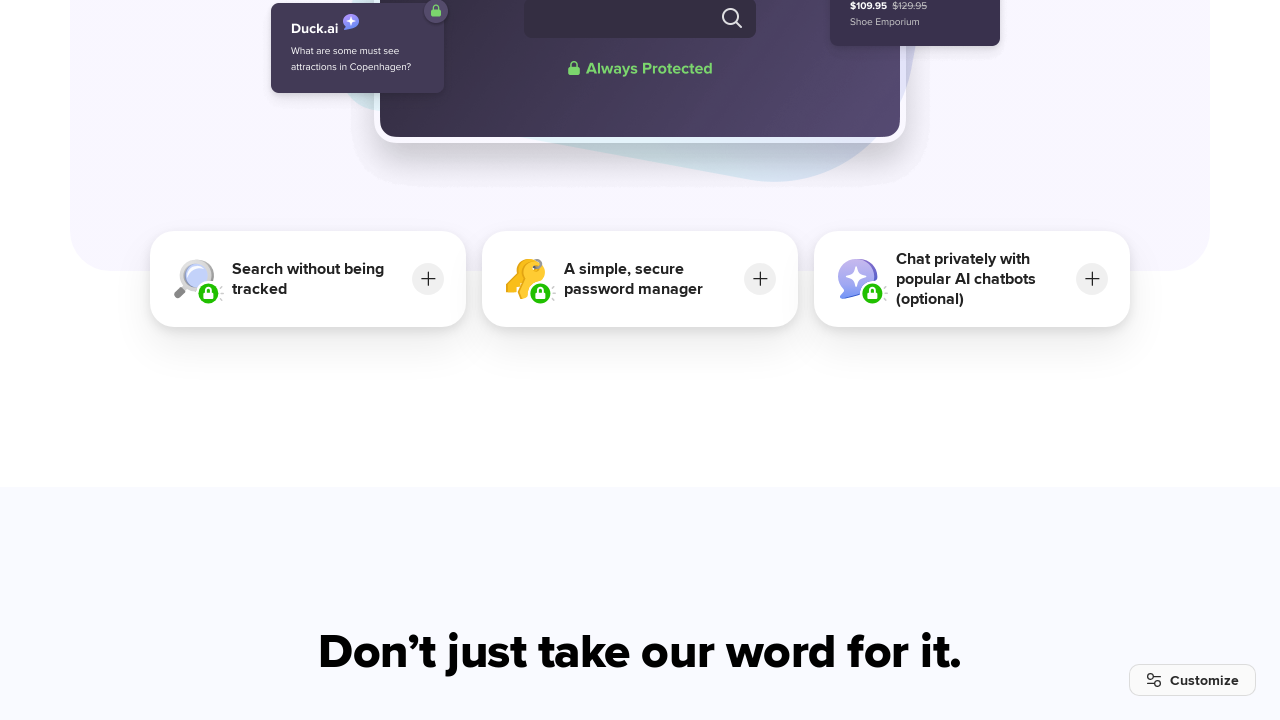

Pressed PageDown to scroll (scroll 13 of 15)
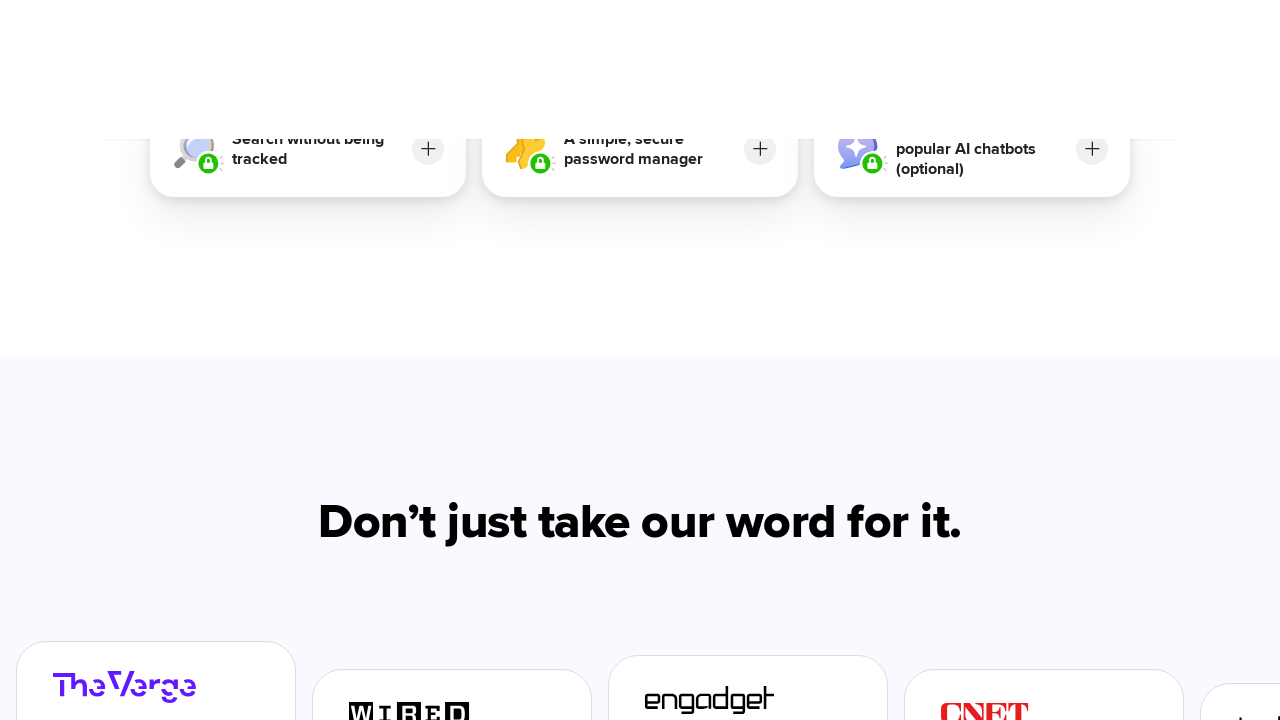

Waited 500ms between scrolls
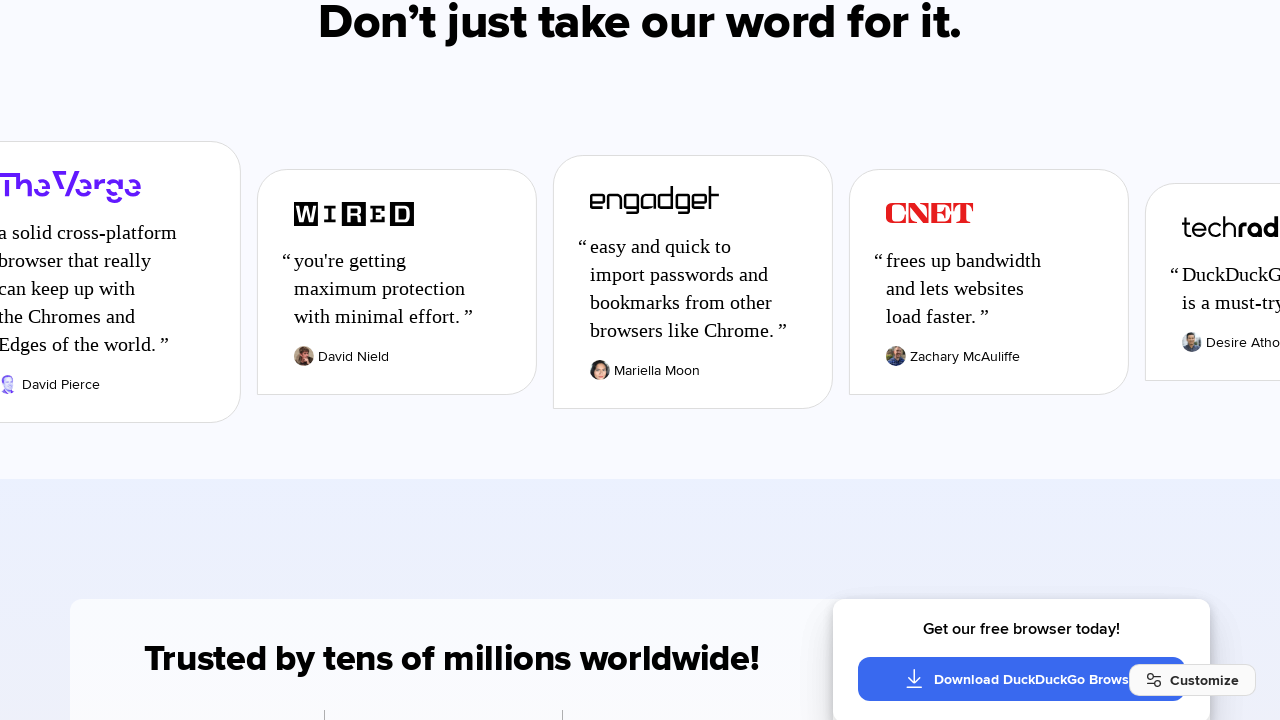

Pressed PageDown to scroll (scroll 14 of 15)
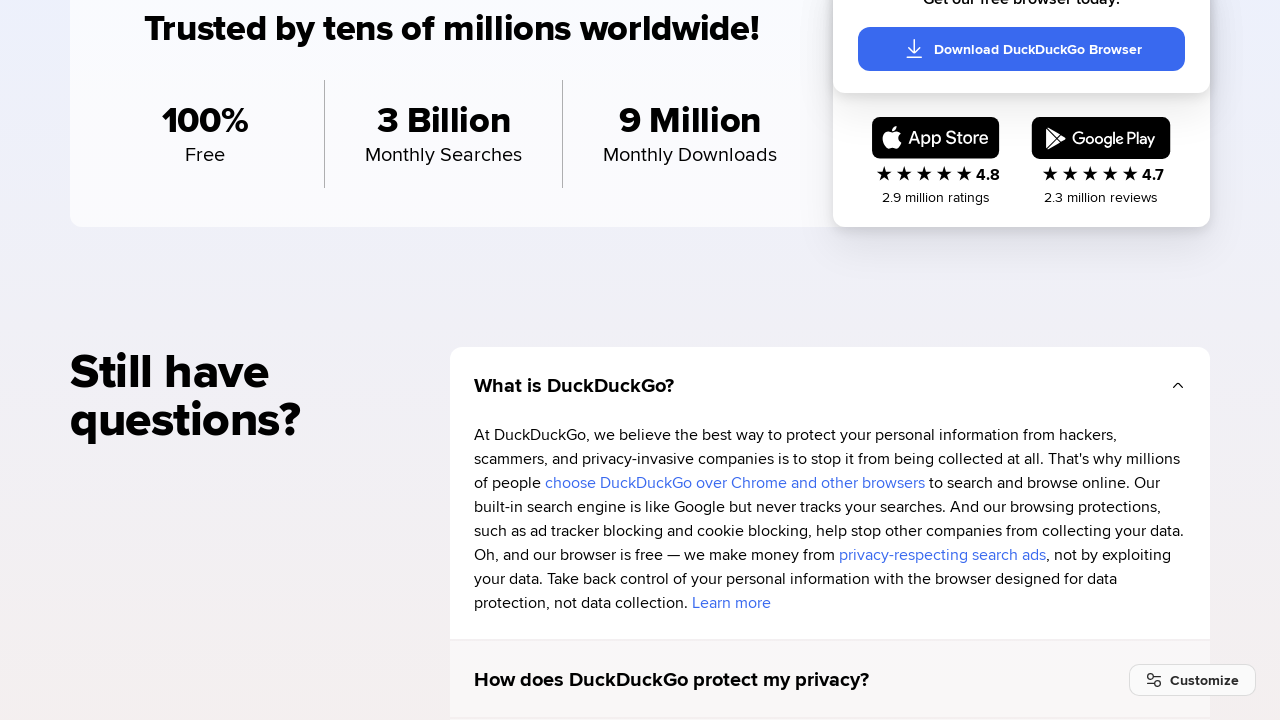

Waited 500ms between scrolls
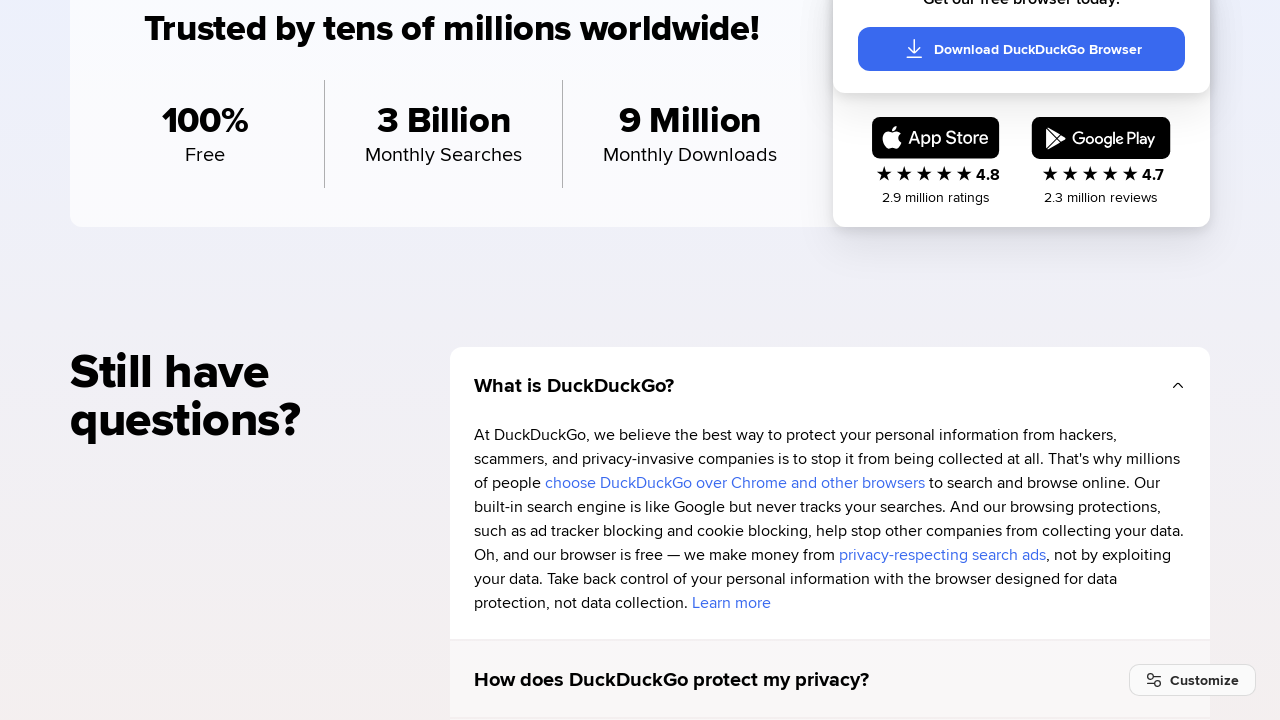

Pressed PageDown to scroll (scroll 15 of 15)
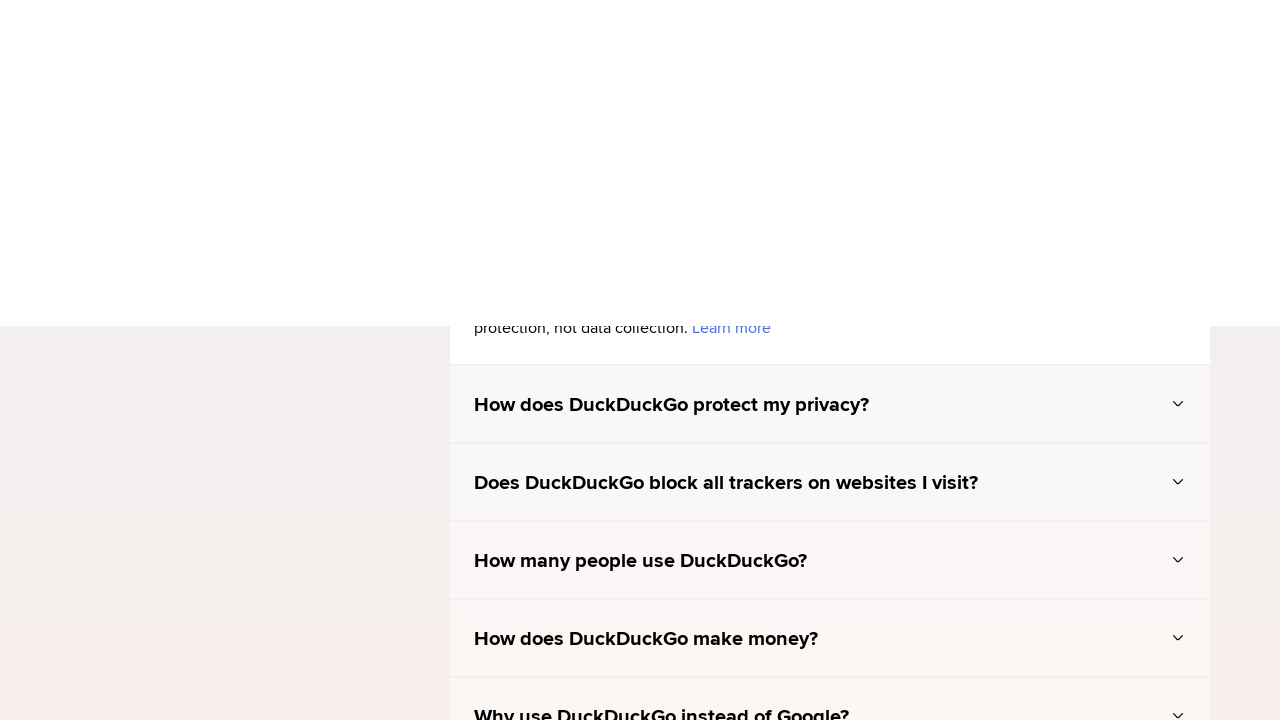

Waited 500ms between scrolls
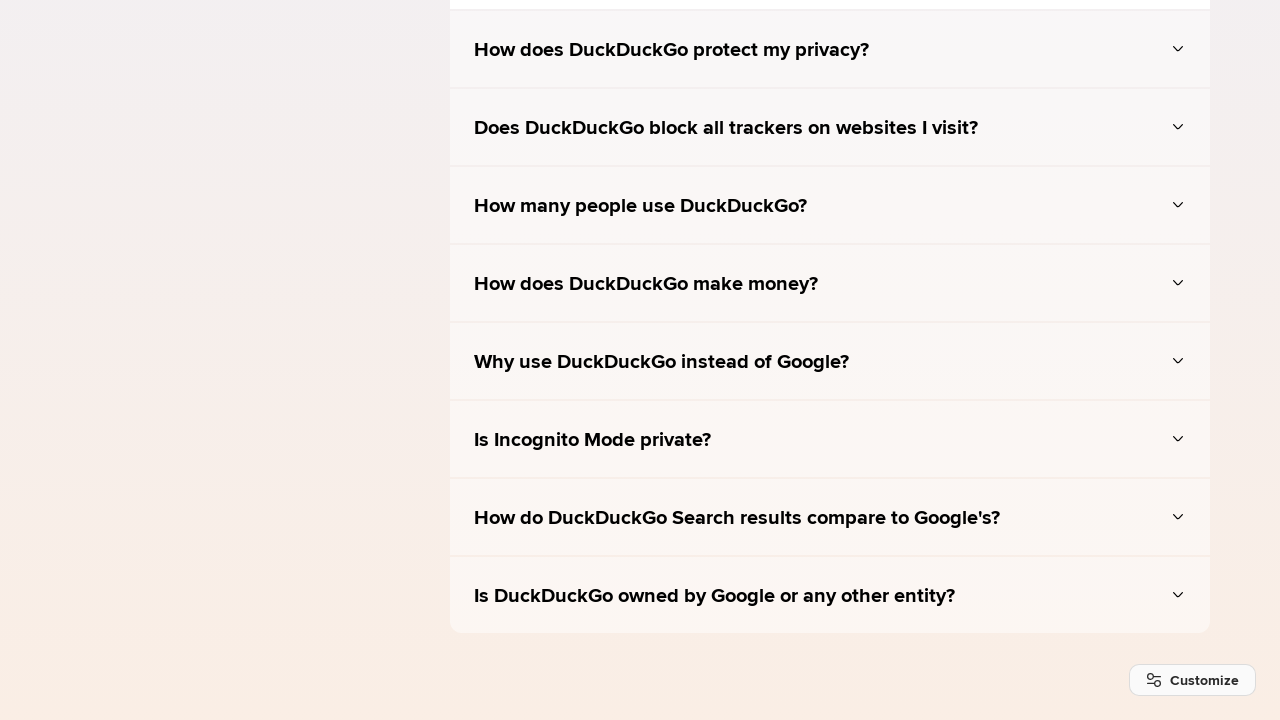

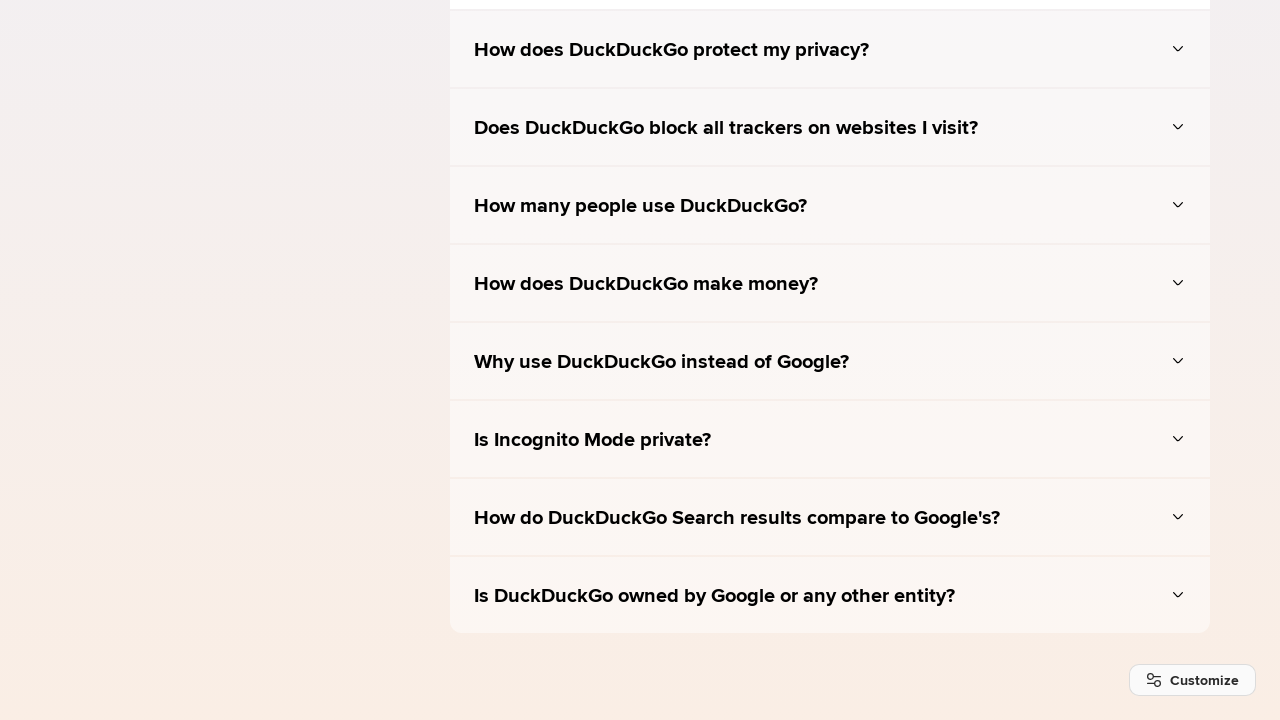